Tests the status codes page by opening each status code link (200, 301, 404, 500) in new browser tabs using keyboard shortcuts

Starting URL: https://the-internet.herokuapp.com/status_codes

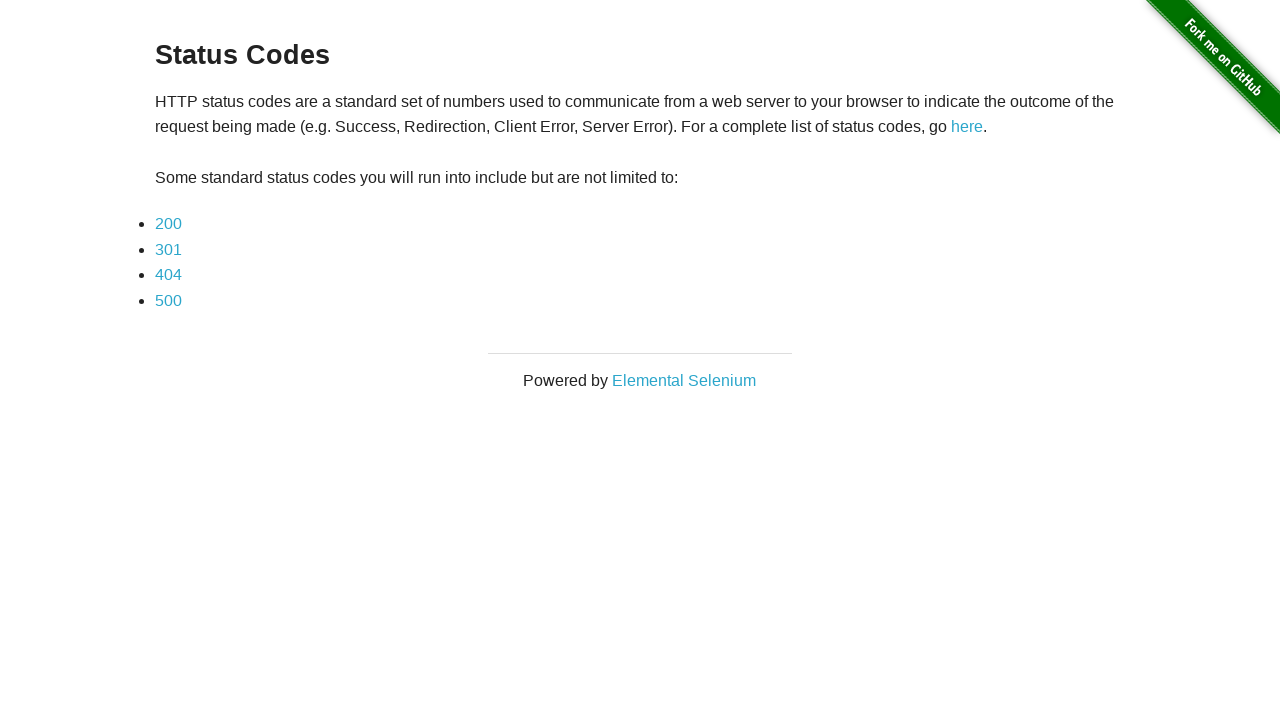

Waited for status code list items to load
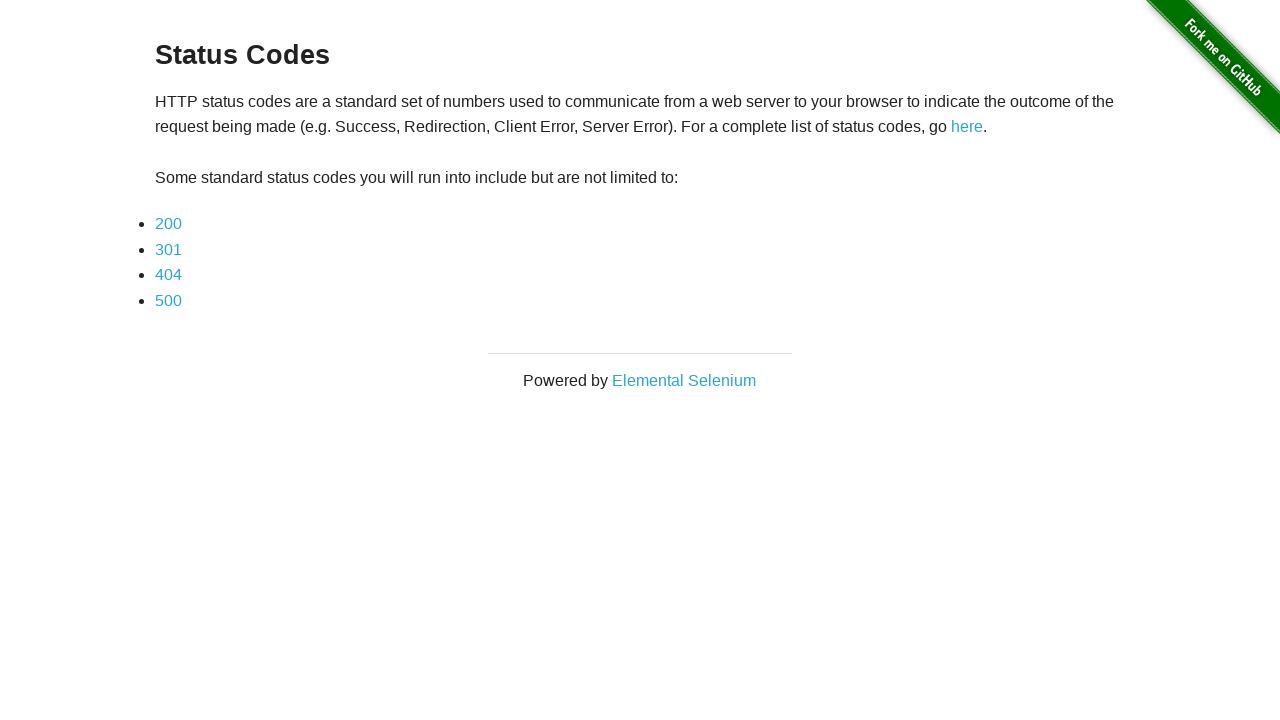

Located all status code links
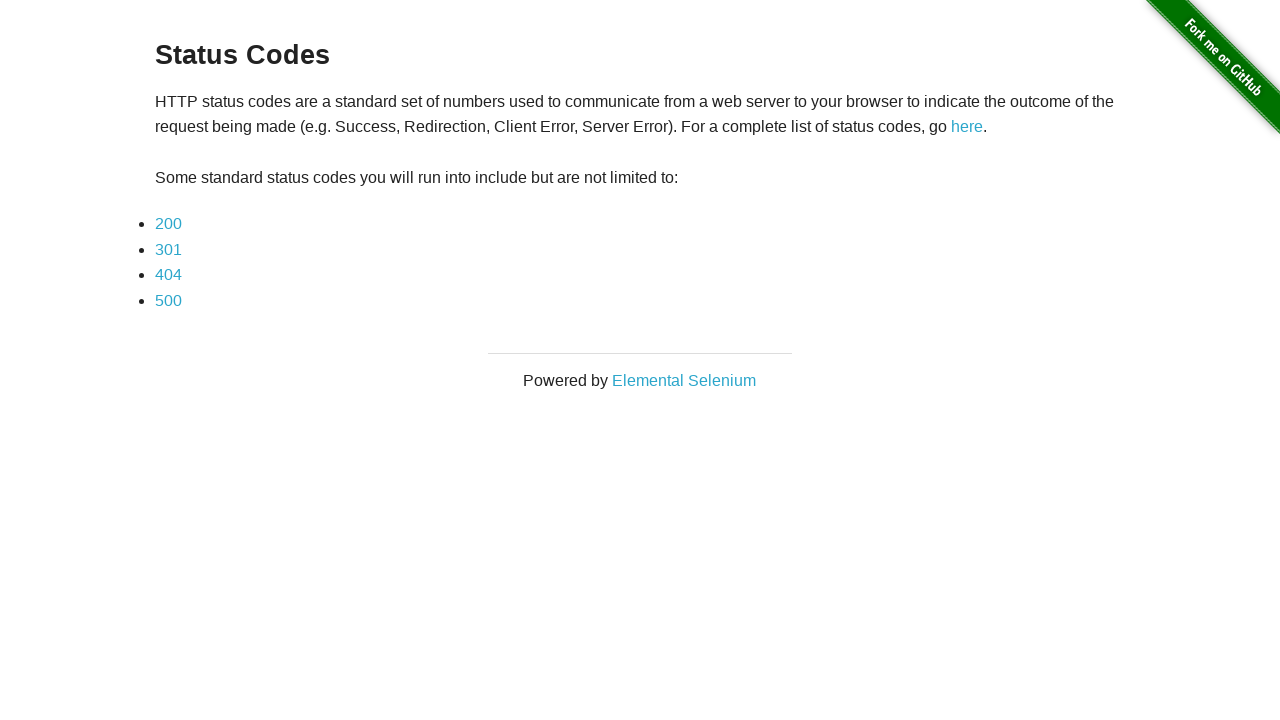

Found 4 status code links
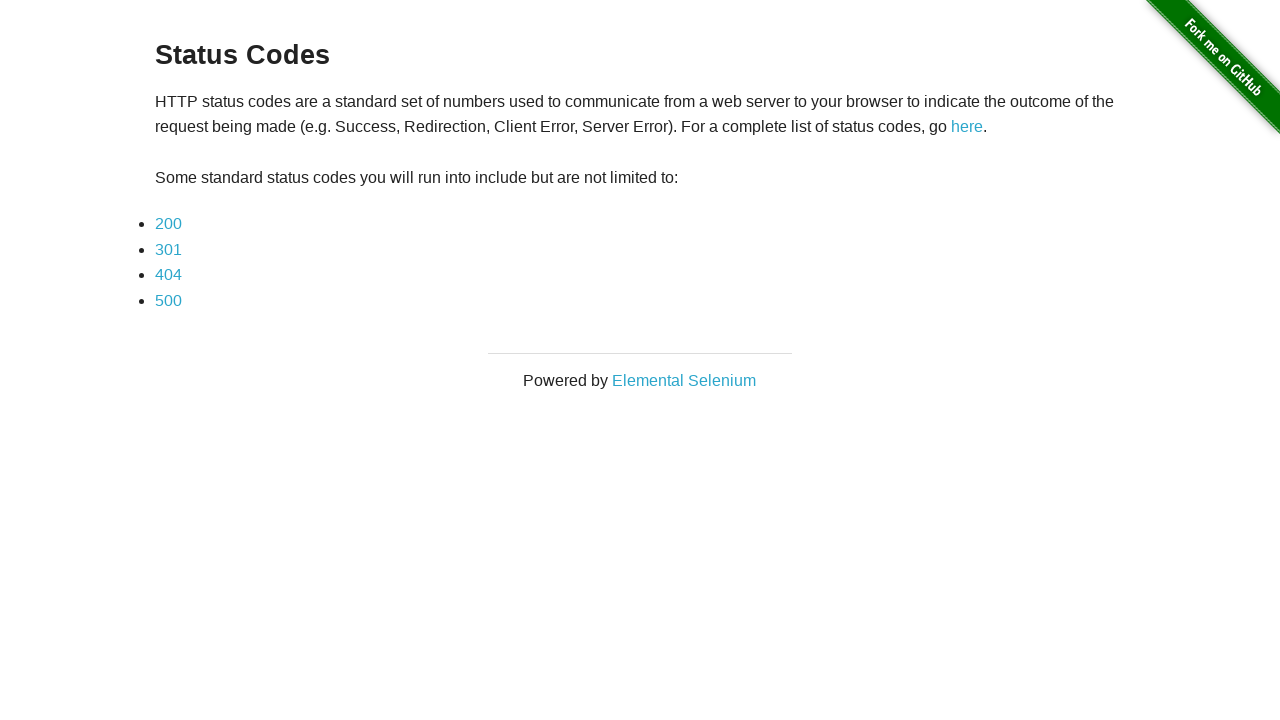

Opened status code link 1 in new tab using Ctrl+Click at (168, 224) on #content ul li a >> nth=0
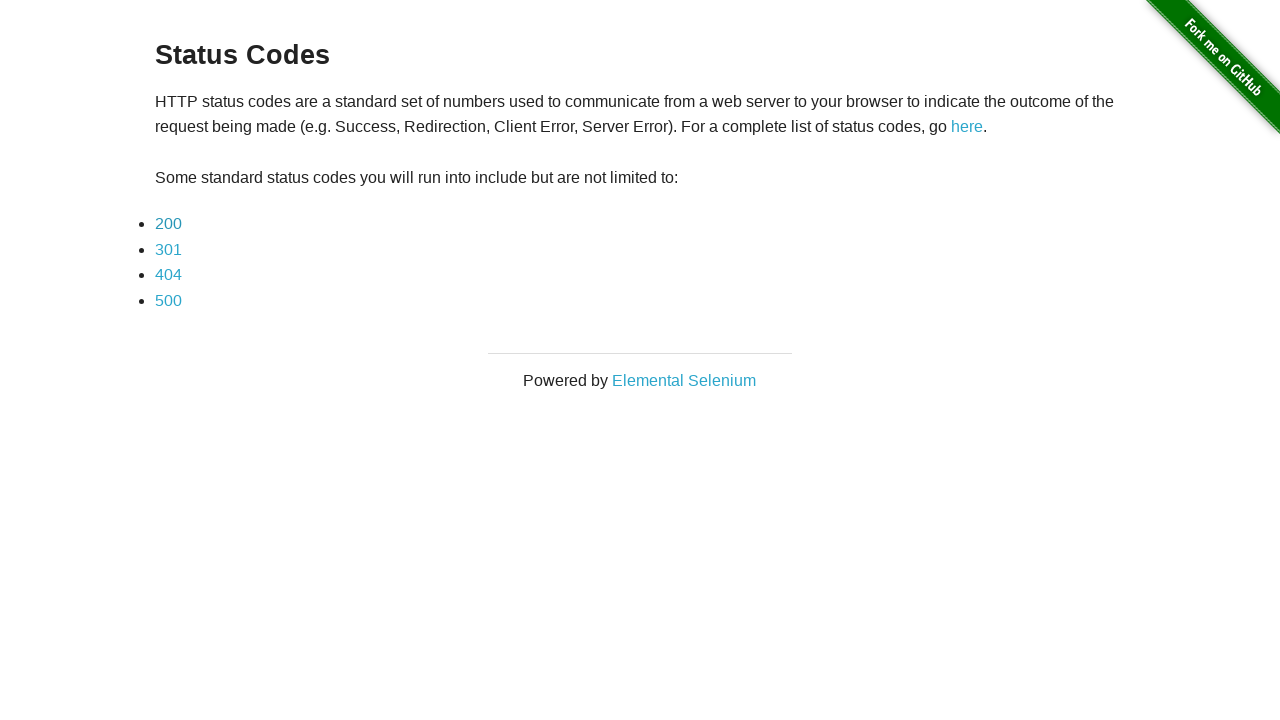

Opened status code link 2 in new tab using Ctrl+Click at (168, 249) on #content ul li a >> nth=1
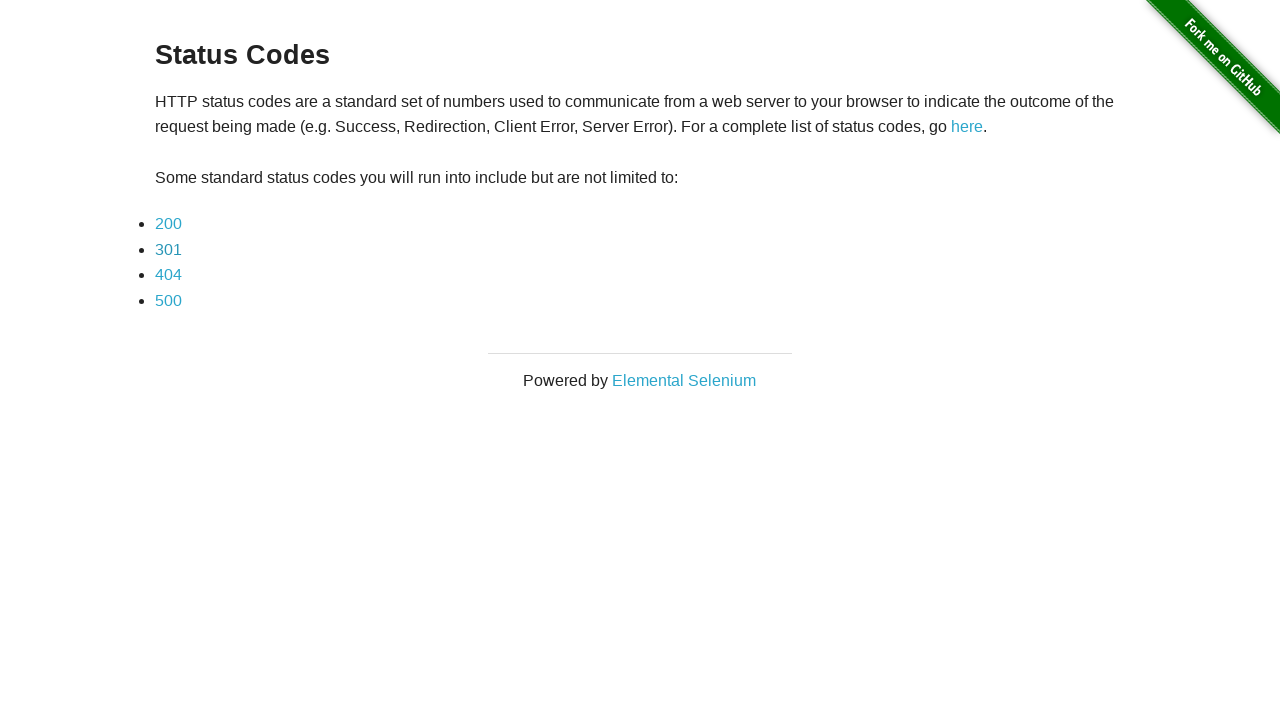

Opened status code link 3 in new tab using Ctrl+Click at (168, 275) on #content ul li a >> nth=2
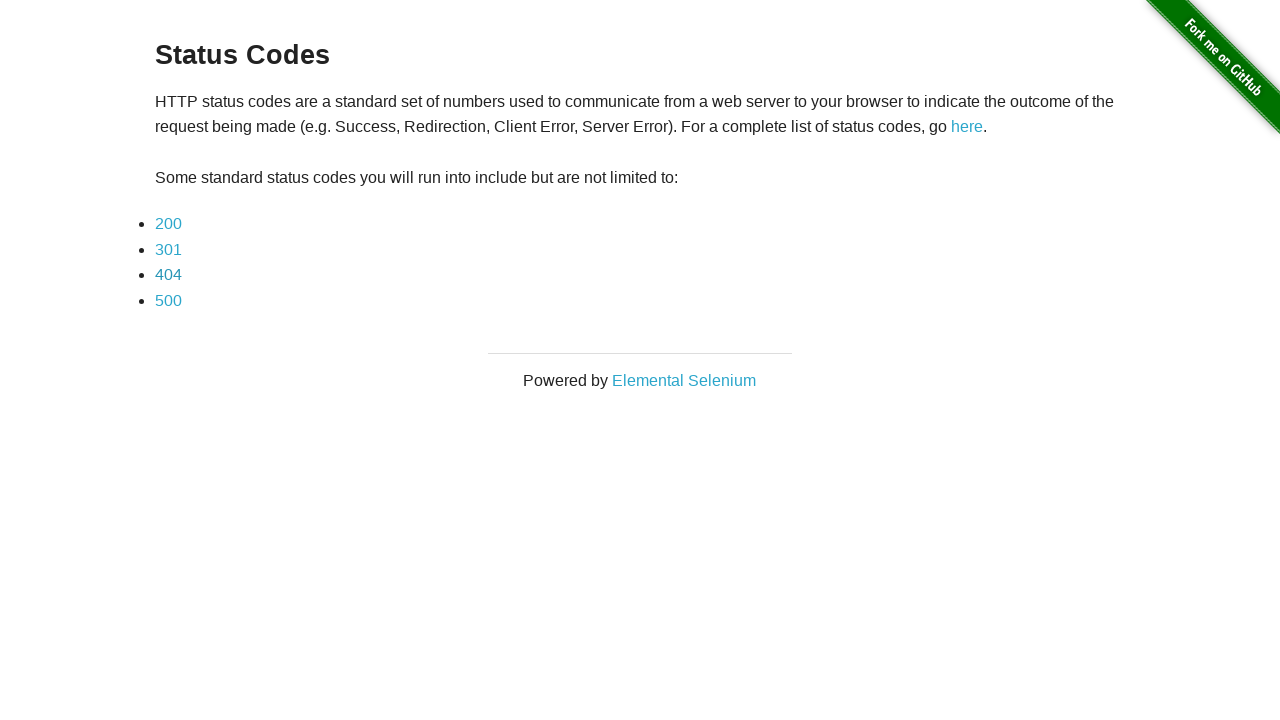

Opened status code link 4 in new tab using Ctrl+Click at (168, 300) on #content ul li a >> nth=3
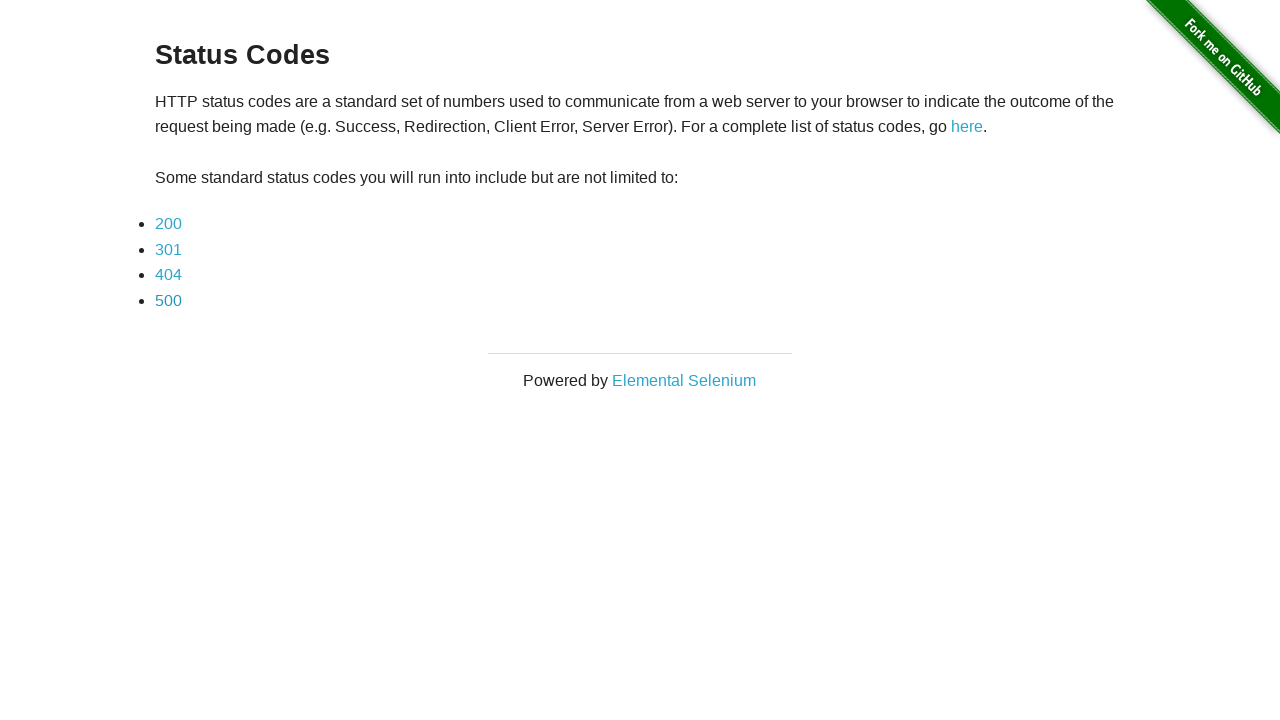

Waited 1 second for all tabs to open
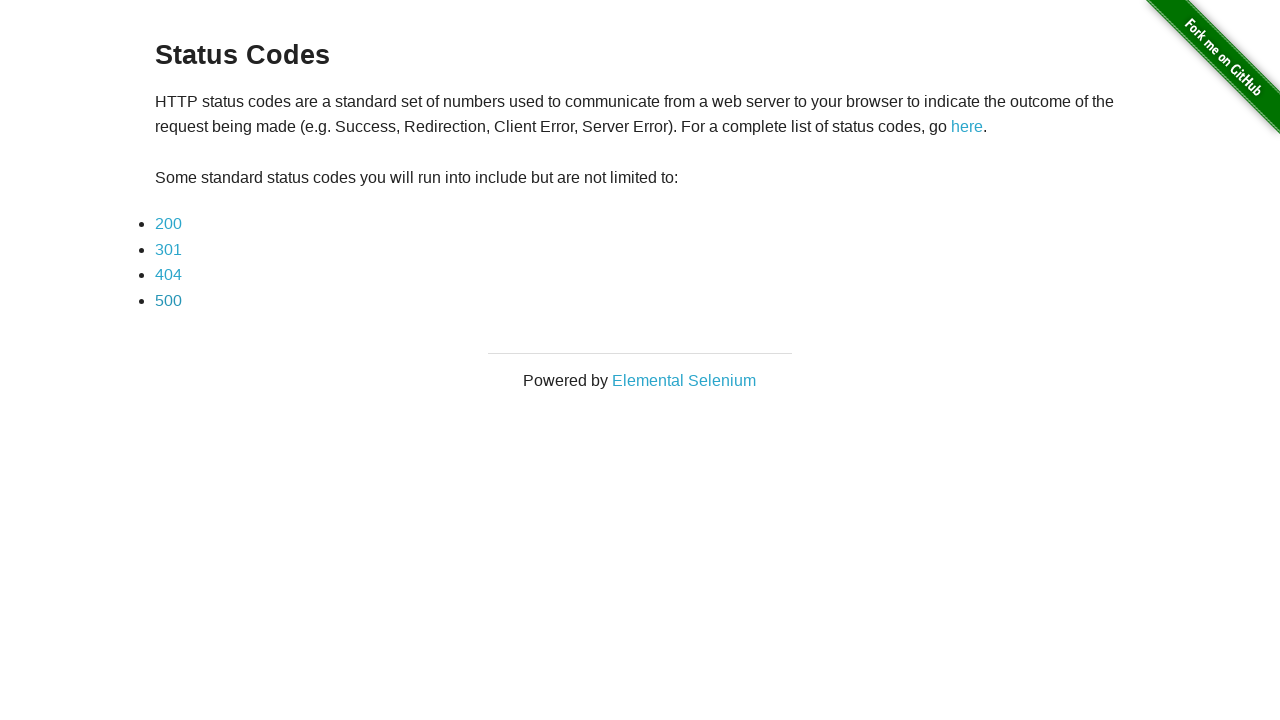

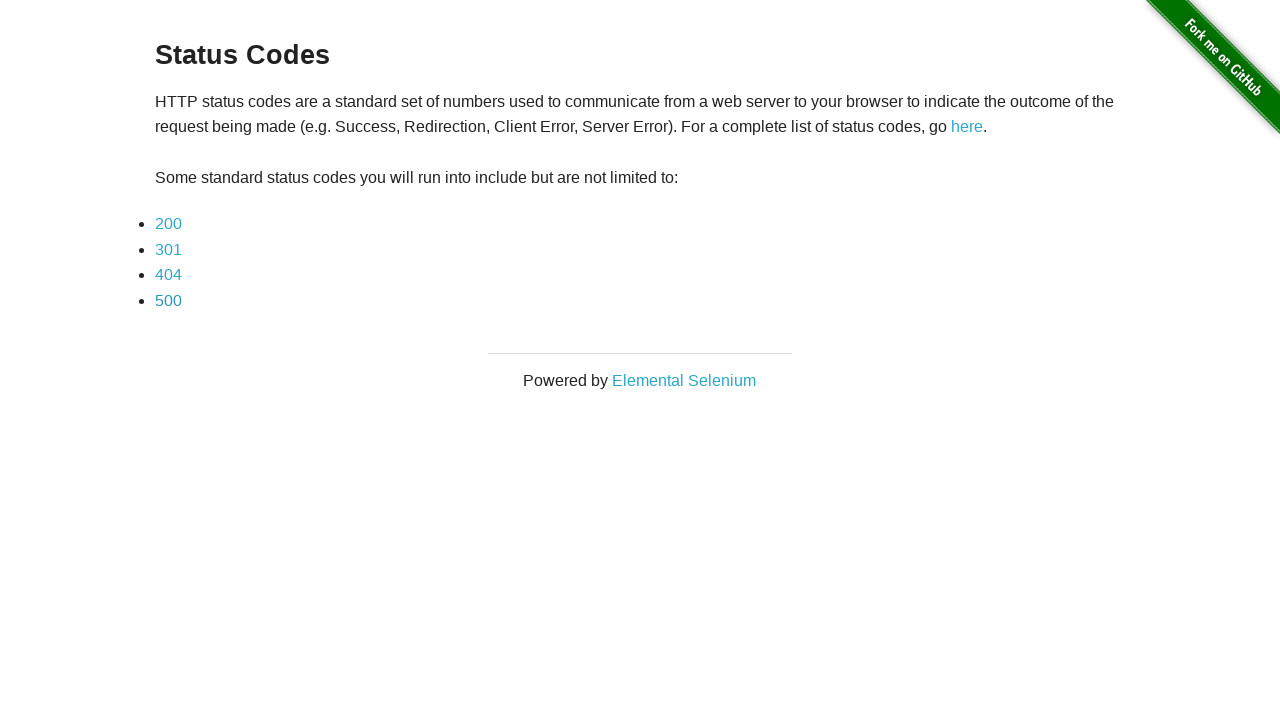